Tests page redirection and status codes by clicking through redirect links and various HTTP status code pages

Starting URL: https://the-internet.herokuapp.com/redirector

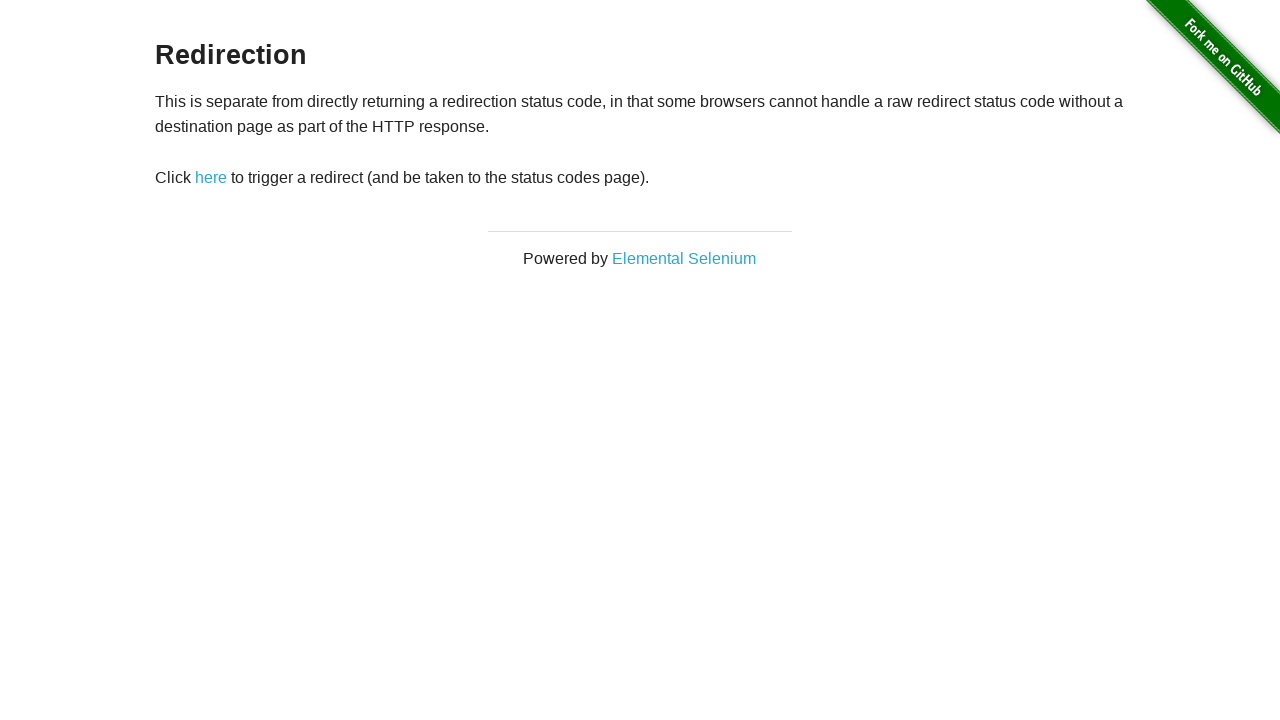

Waited for redirect button to load
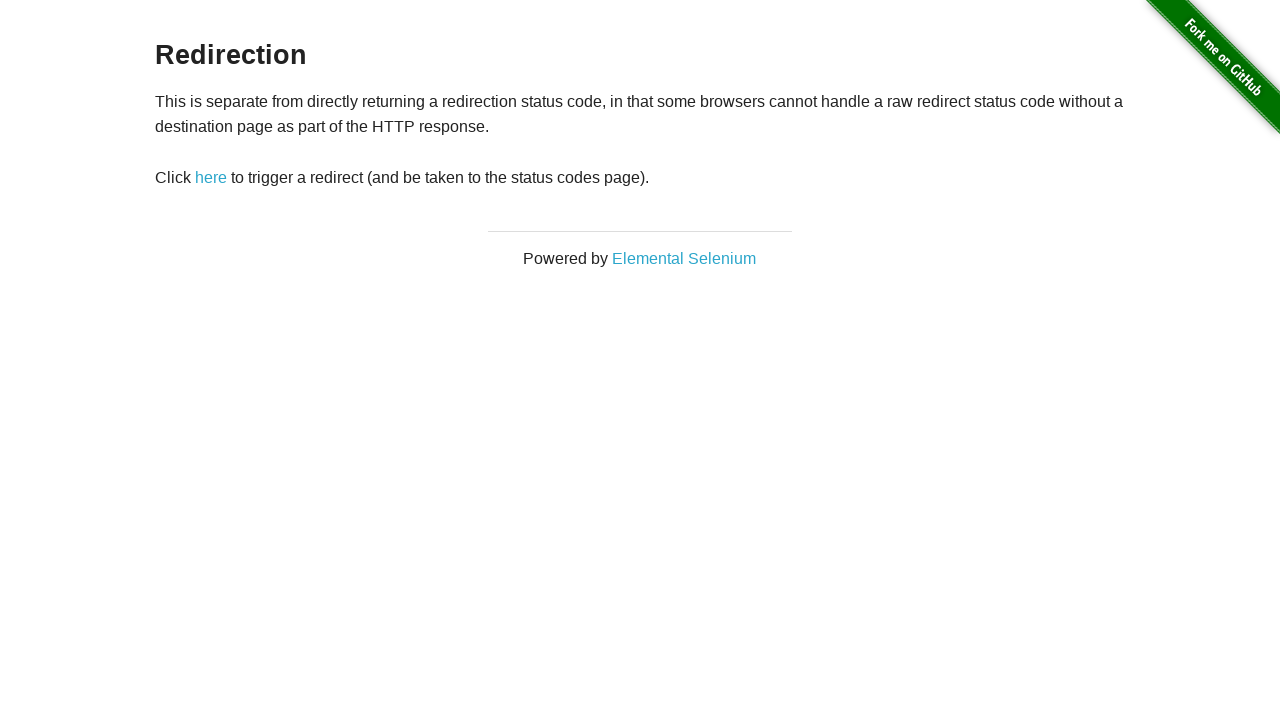

Clicked redirect button at (211, 178) on xpath=//*[@id='redirect']
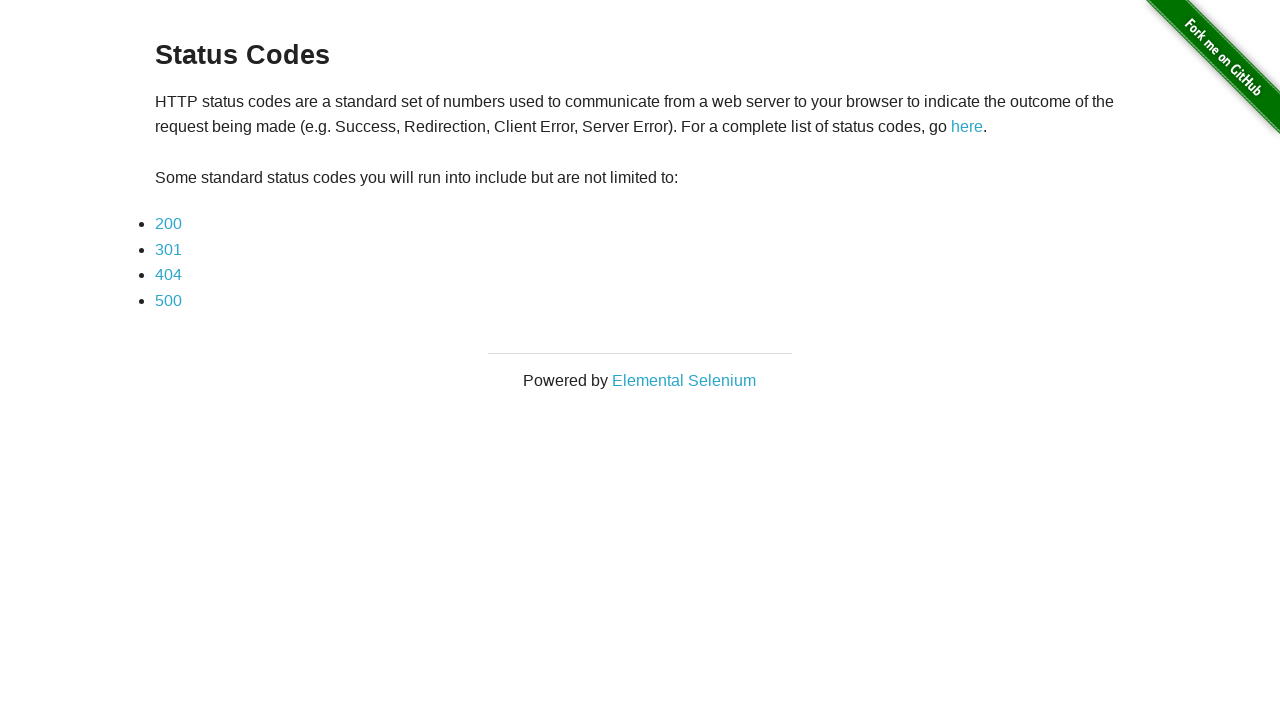

Waited for 200 status code link to load
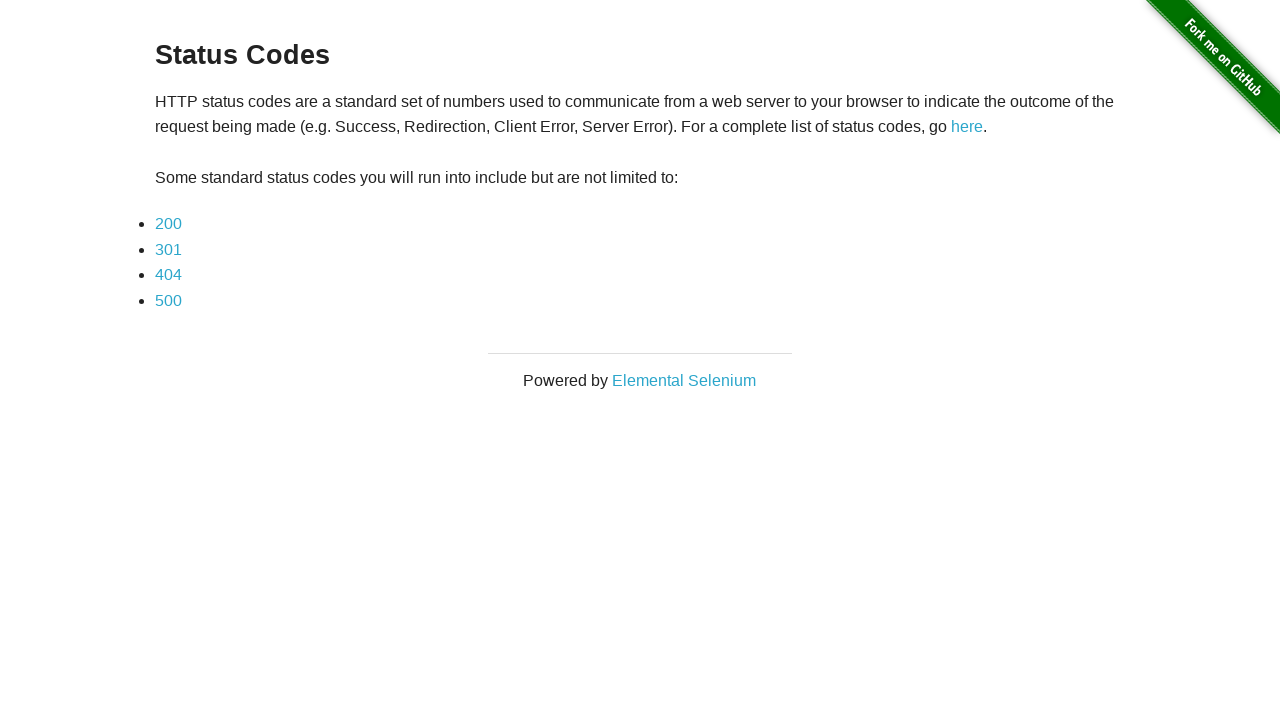

Clicked 200 status code link at (168, 224) on xpath=//*[@id='content']/div/ul/li[1]/a
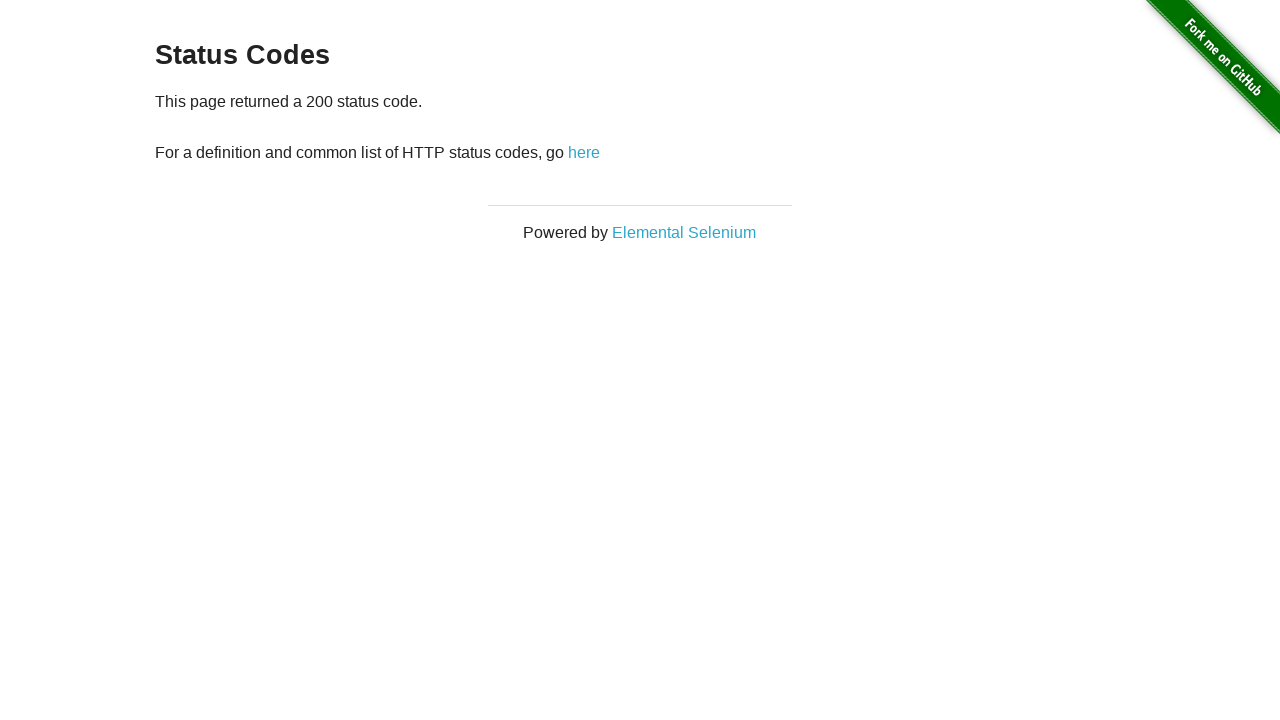

Loaded 200 status code page content
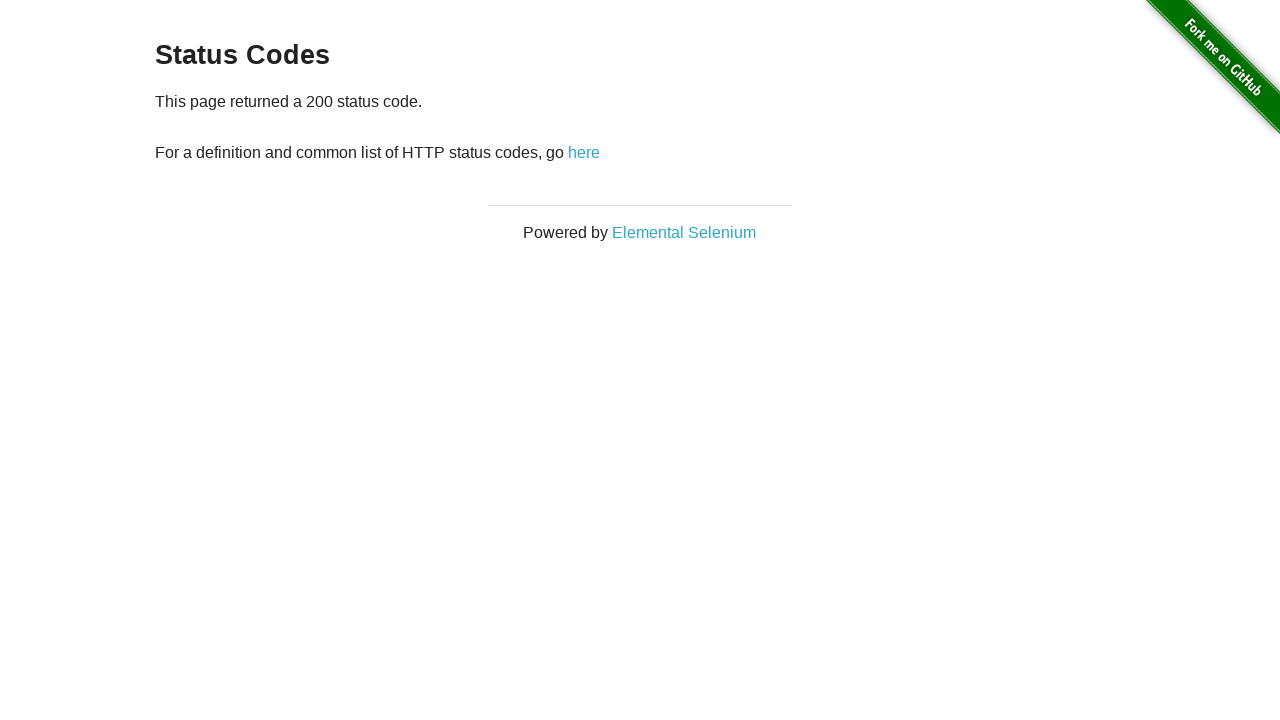

Navigated back to redirect page
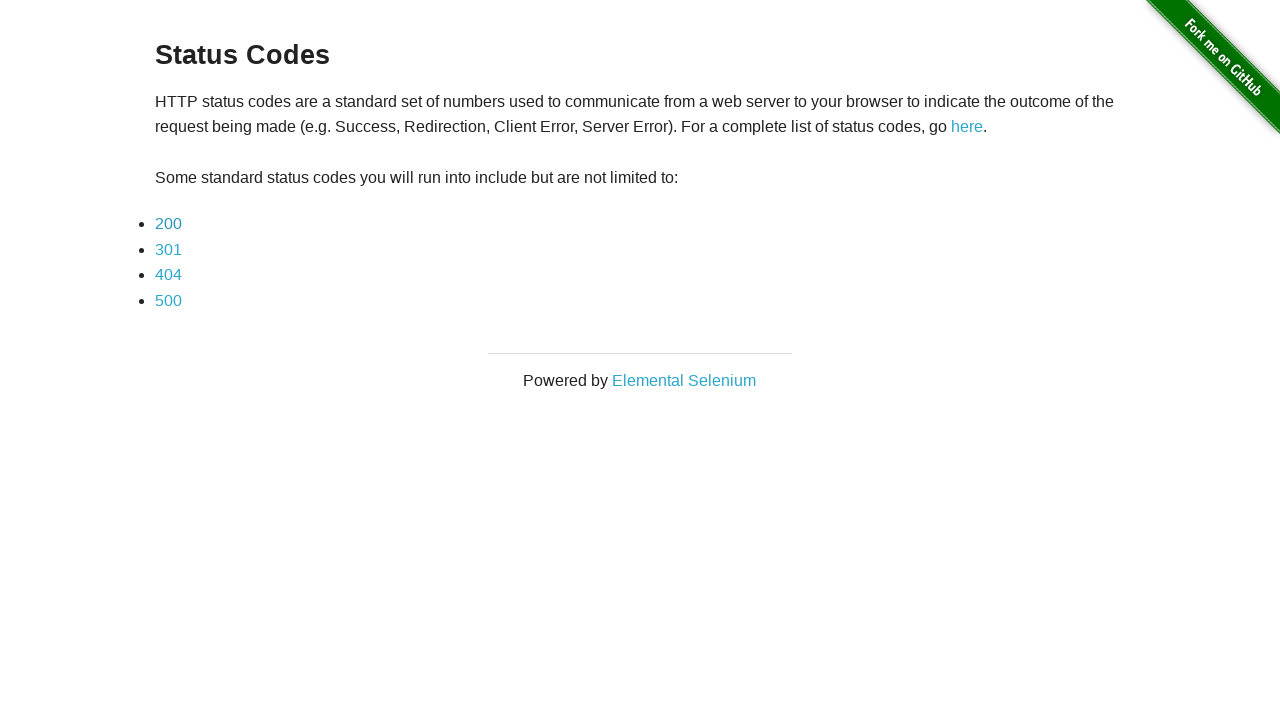

Clicked 301 status code link at (168, 249) on xpath=//*[@id='content']/div/ul/li[2]/a
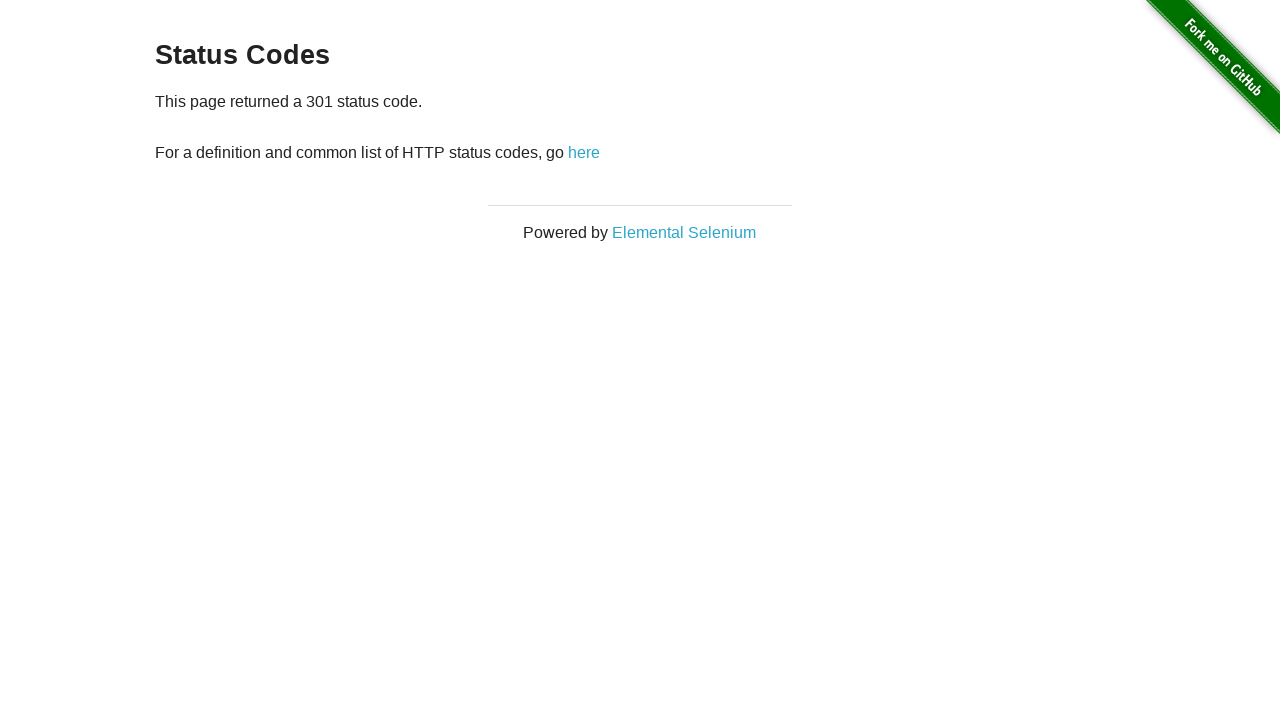

Loaded 301 status code page content
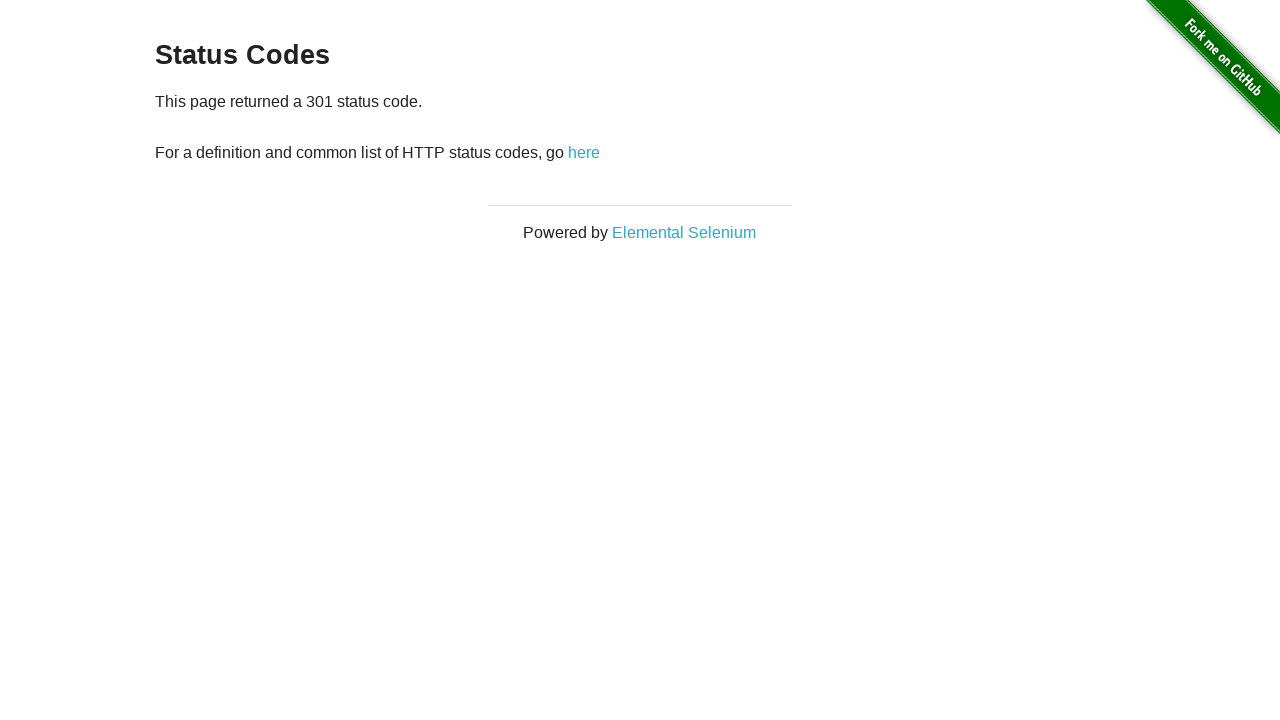

Navigated back to redirect page
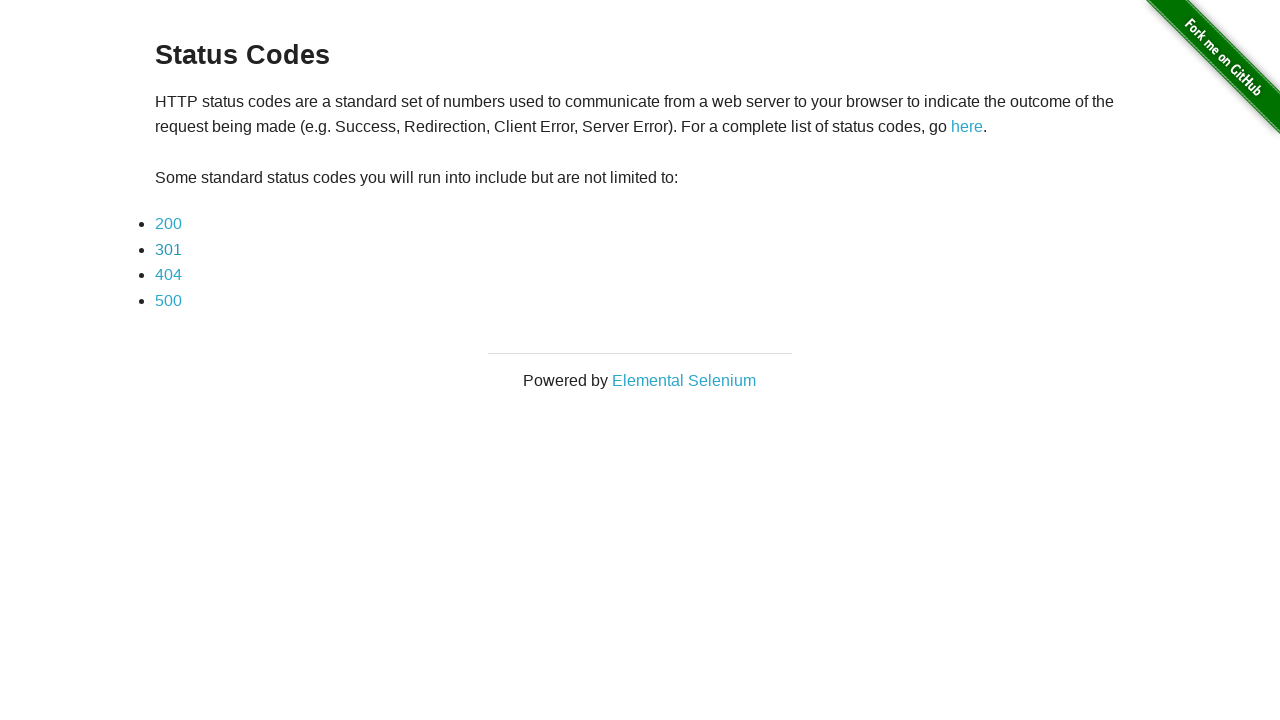

Clicked 404 status code link at (168, 275) on xpath=//*[@id='content']/div/ul/li[3]/a
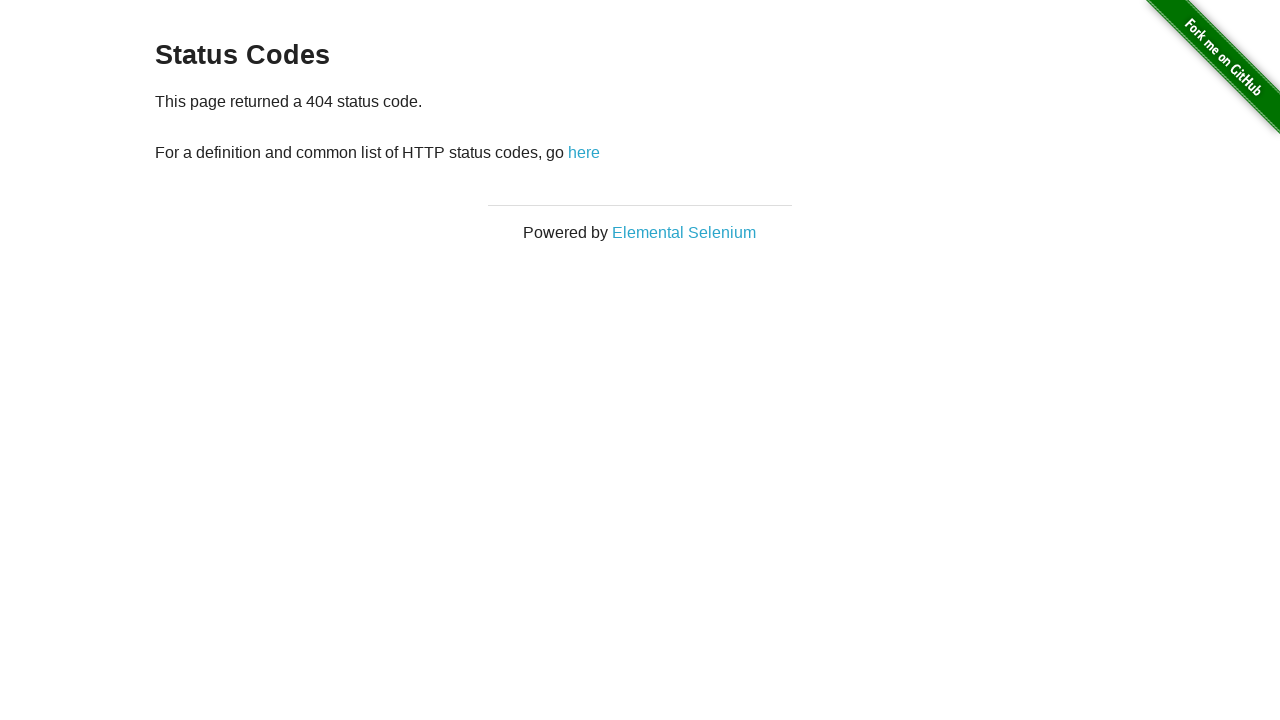

Loaded 404 status code page content
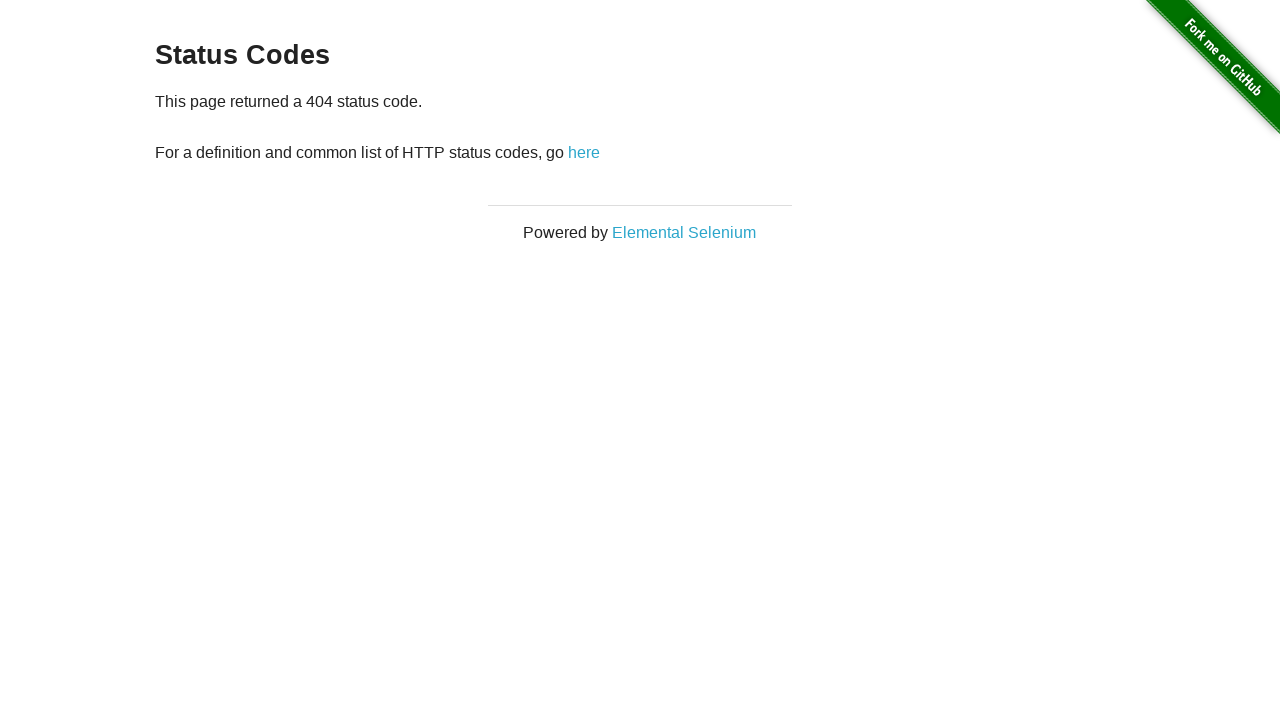

Navigated back to redirect page
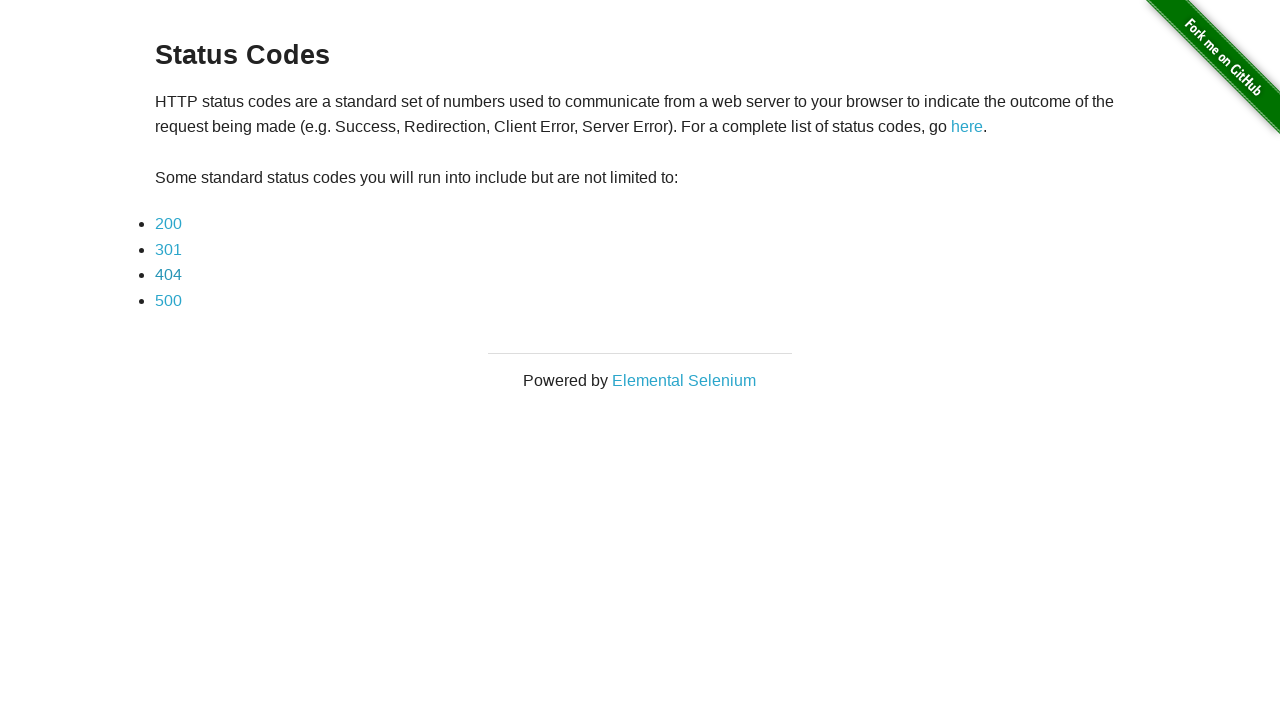

Clicked 500 status code link at (168, 300) on xpath=//*[@id='content']/div/ul/li[4]/a
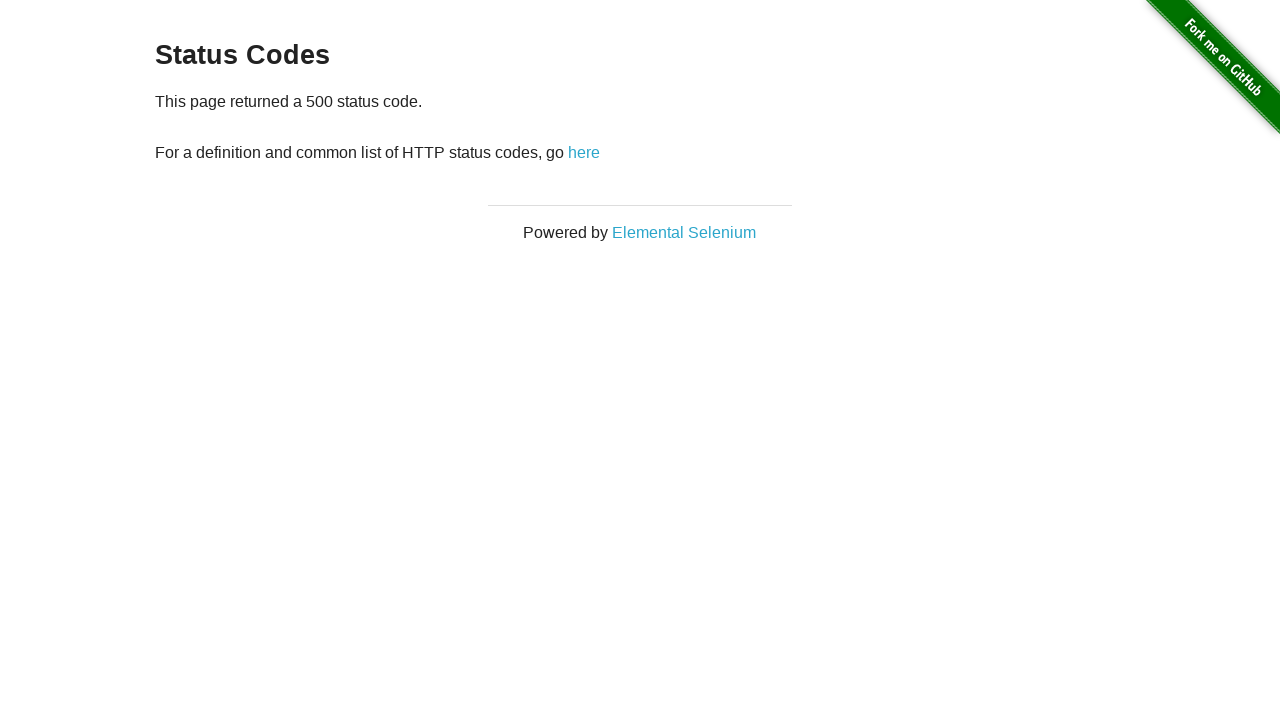

Loaded 500 status code page content
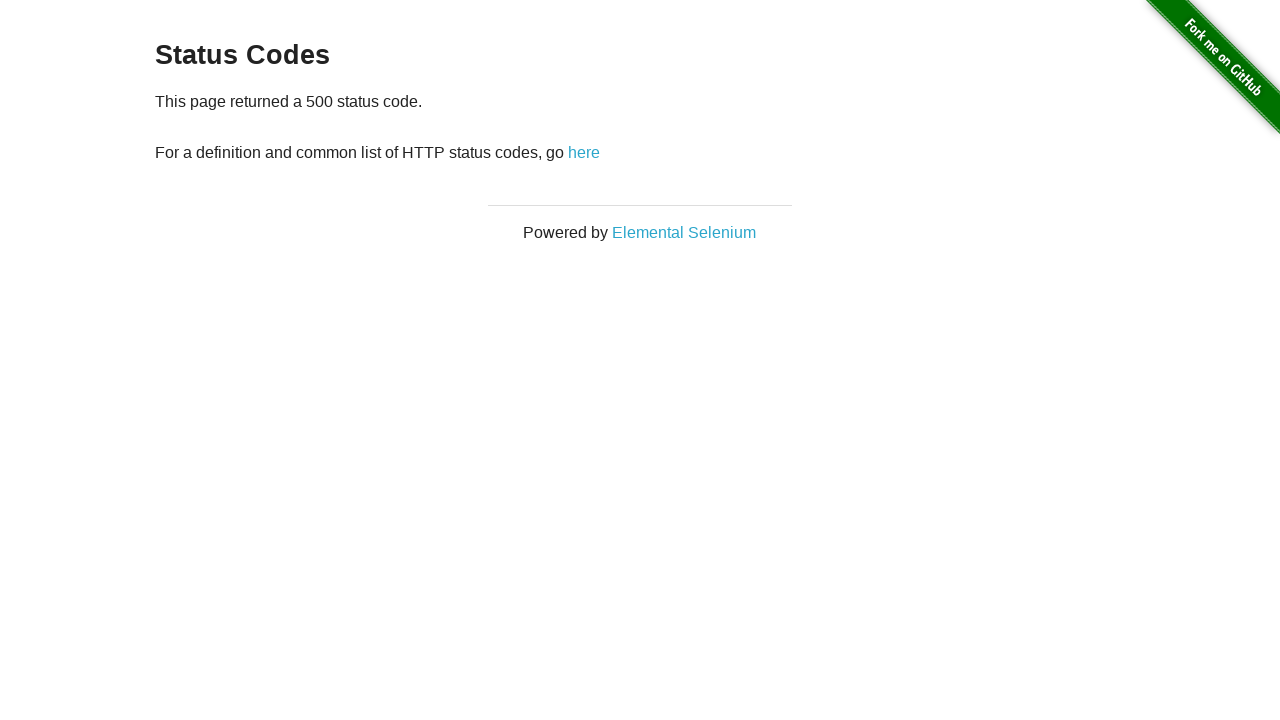

Navigated back to redirect page
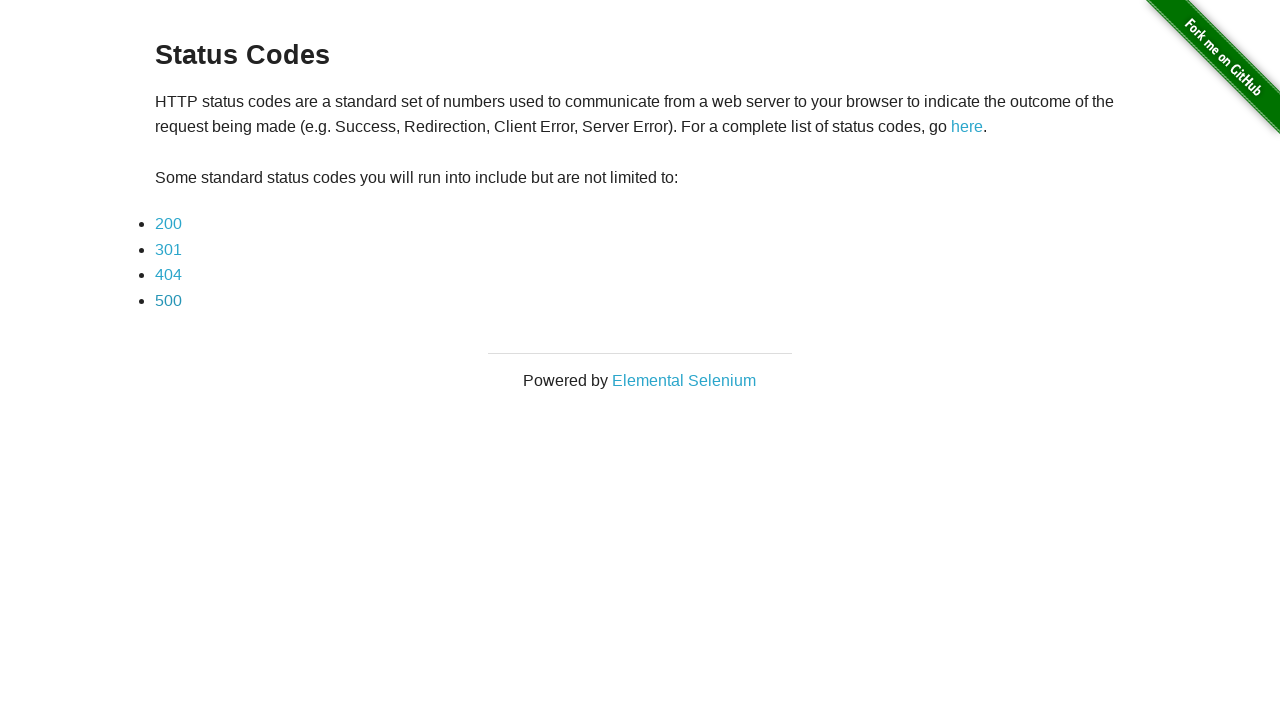

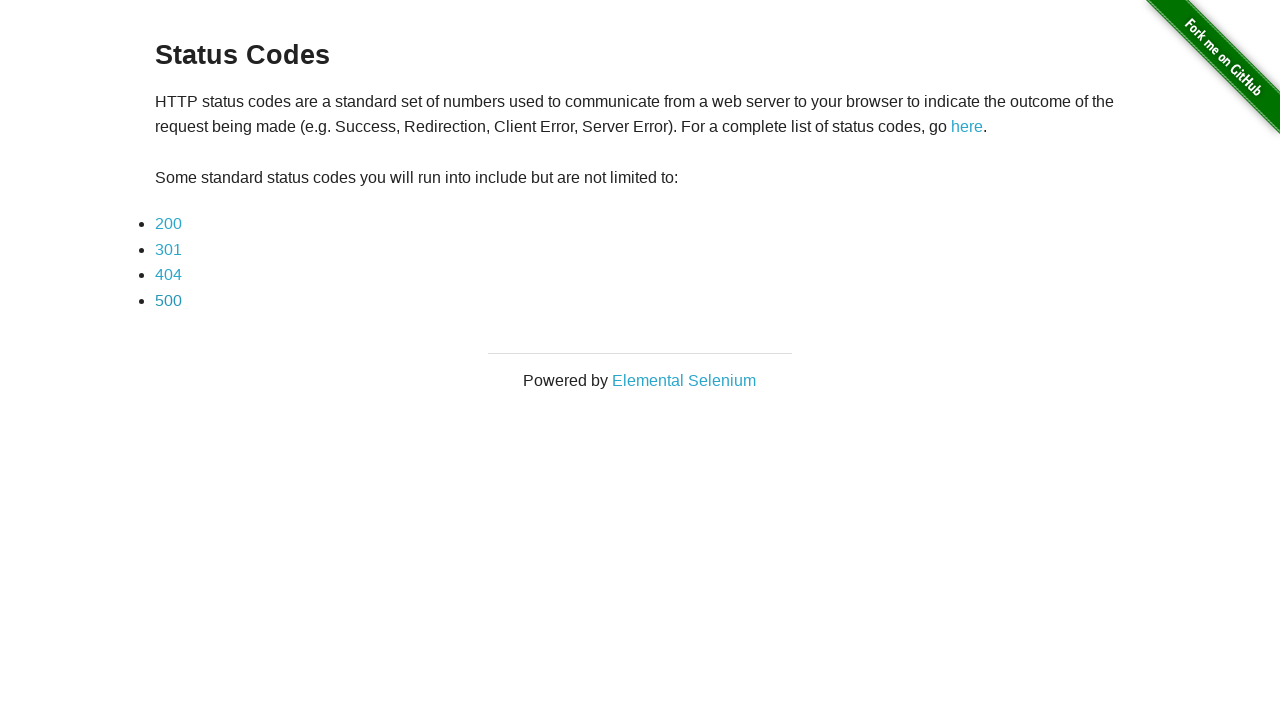